Tests file upload functionality by uploading a valid file and verifying the uploaded filename is displayed correctly on the confirmation page.

Starting URL: https://the-internet.herokuapp.com/upload

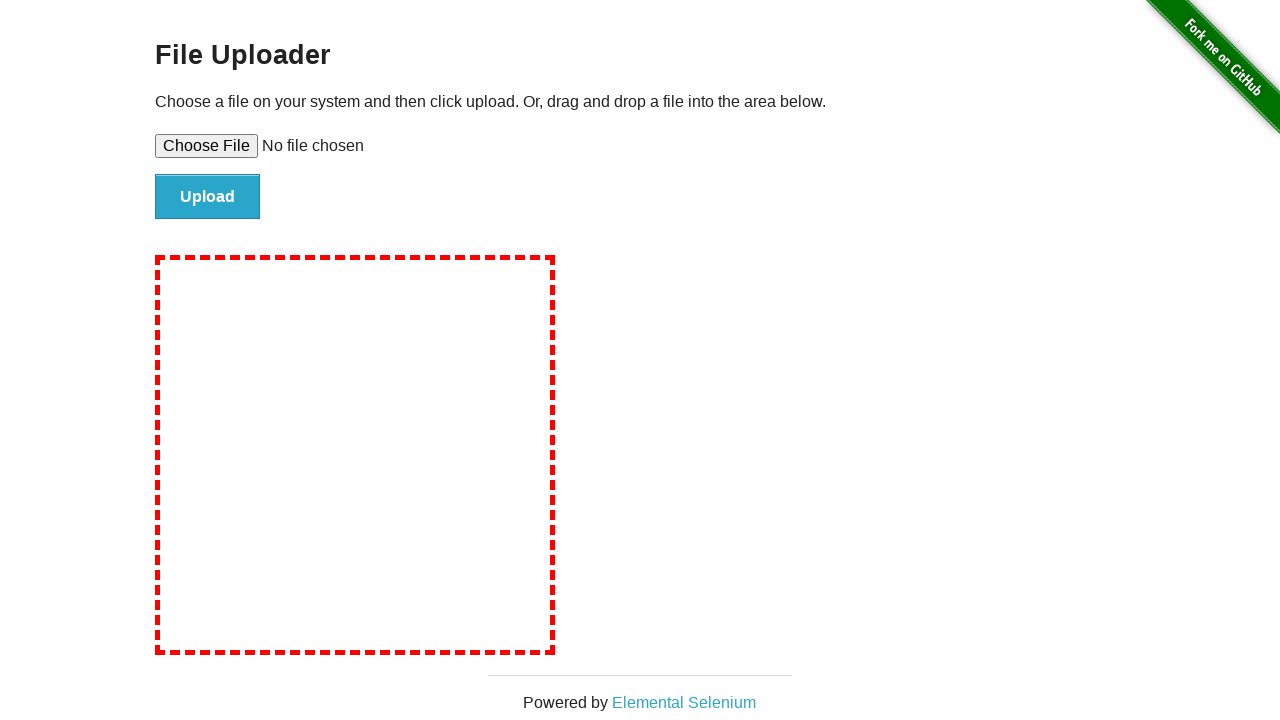

Created temporary test file 'test_upload.txt' with test content
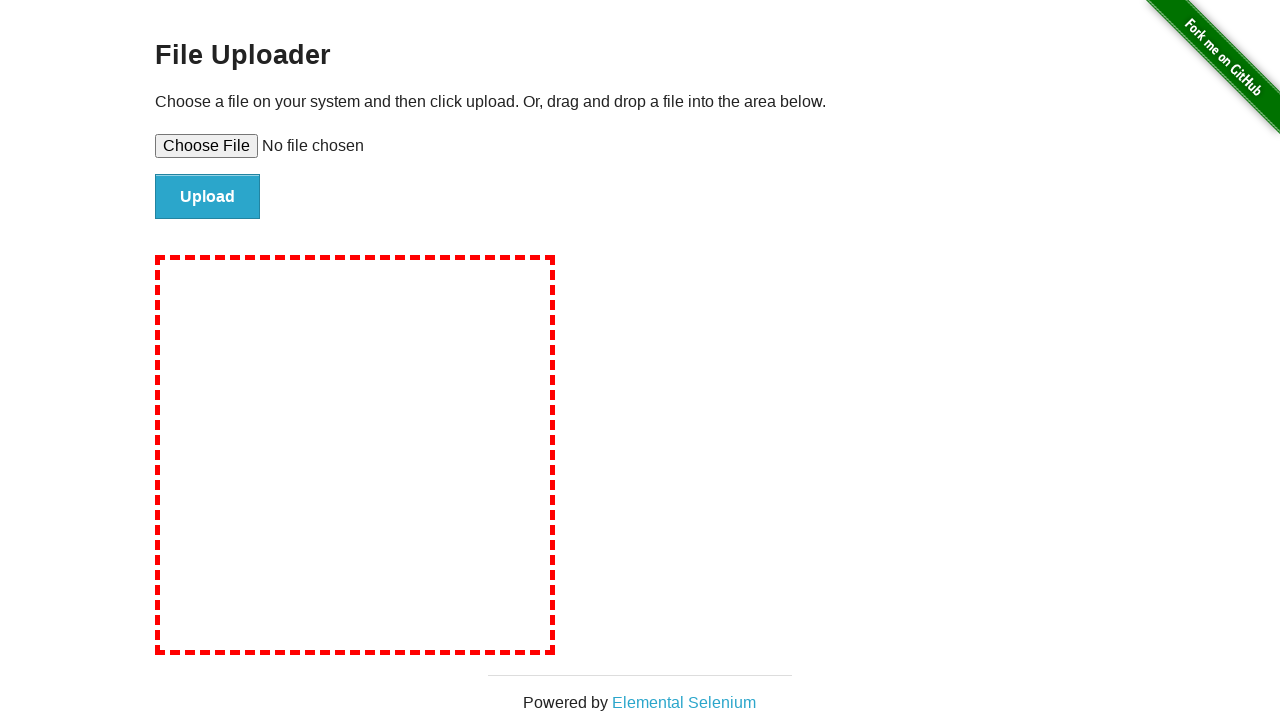

Selected test file for upload via file input element
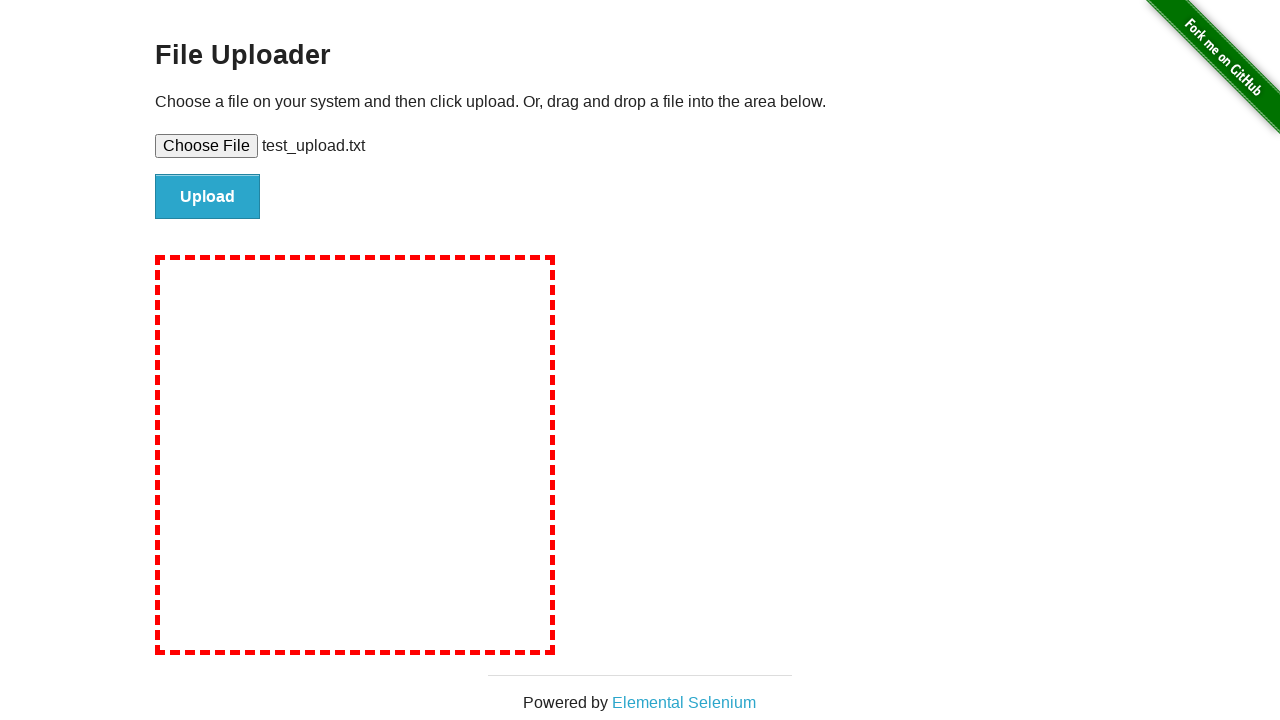

Clicked upload button to submit the file at (208, 197) on #file-submit
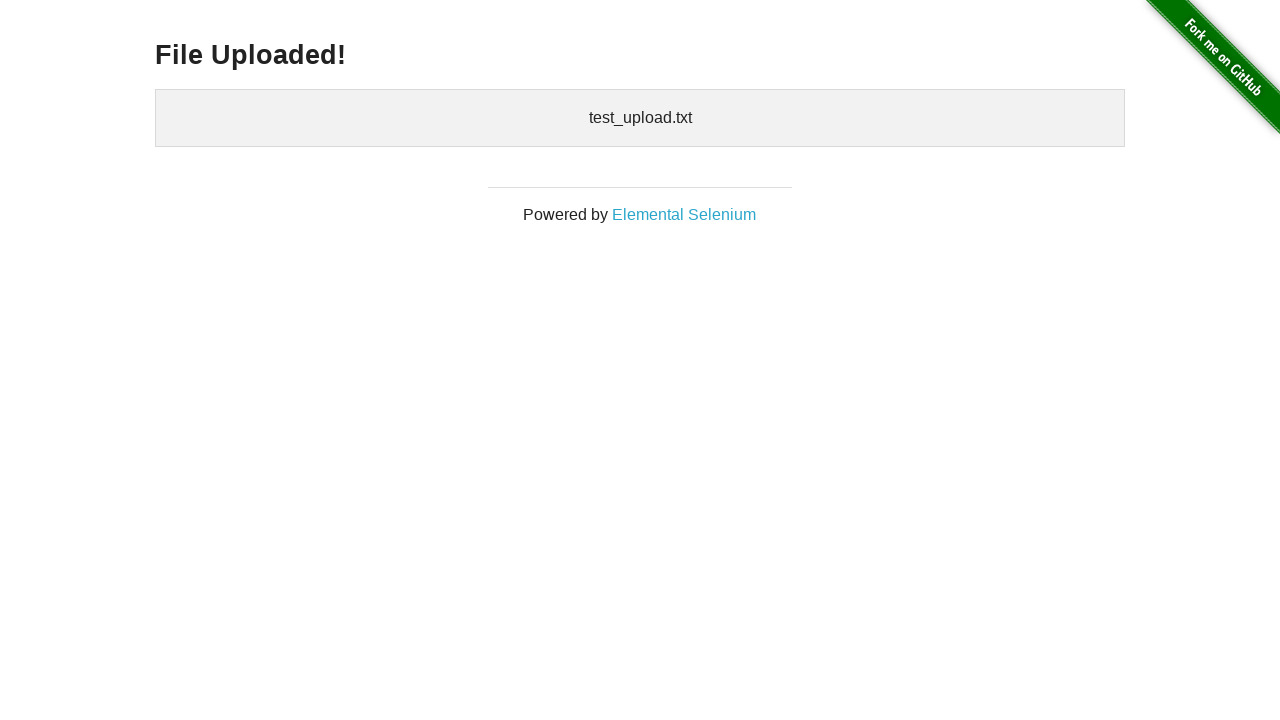

Upload confirmation page loaded with uploaded files display
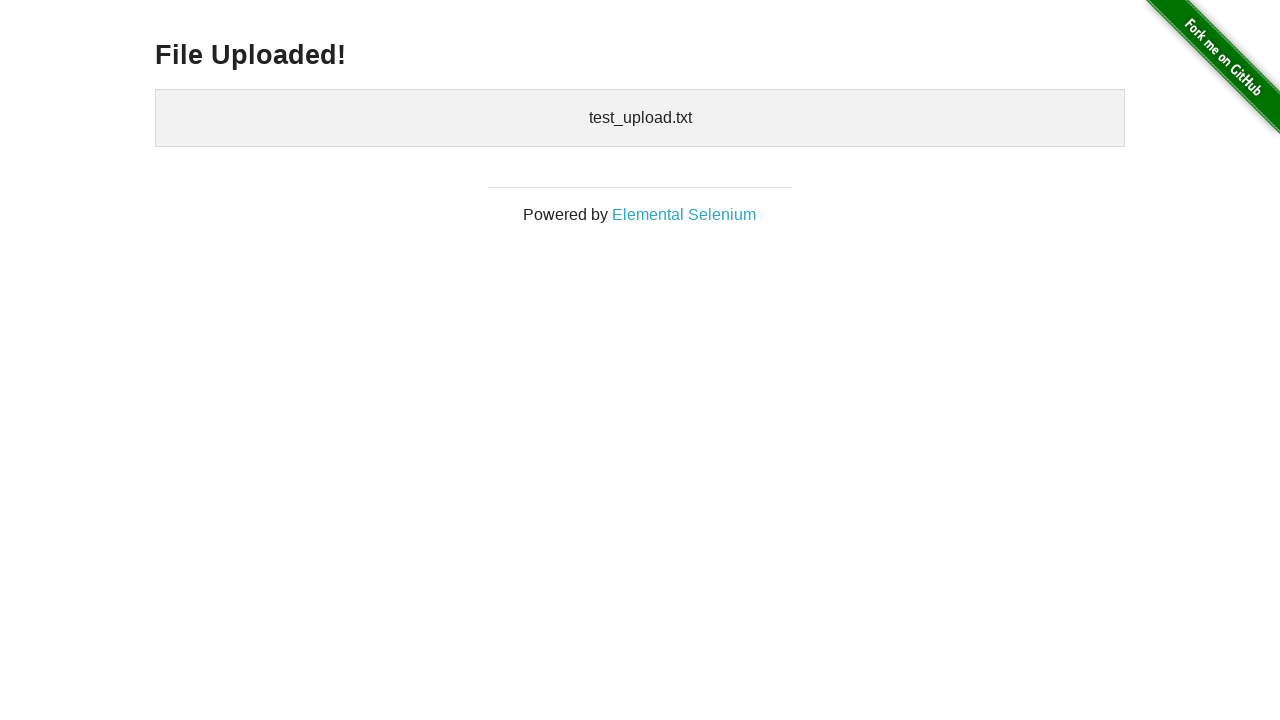

Retrieved uploaded filename text content from confirmation page
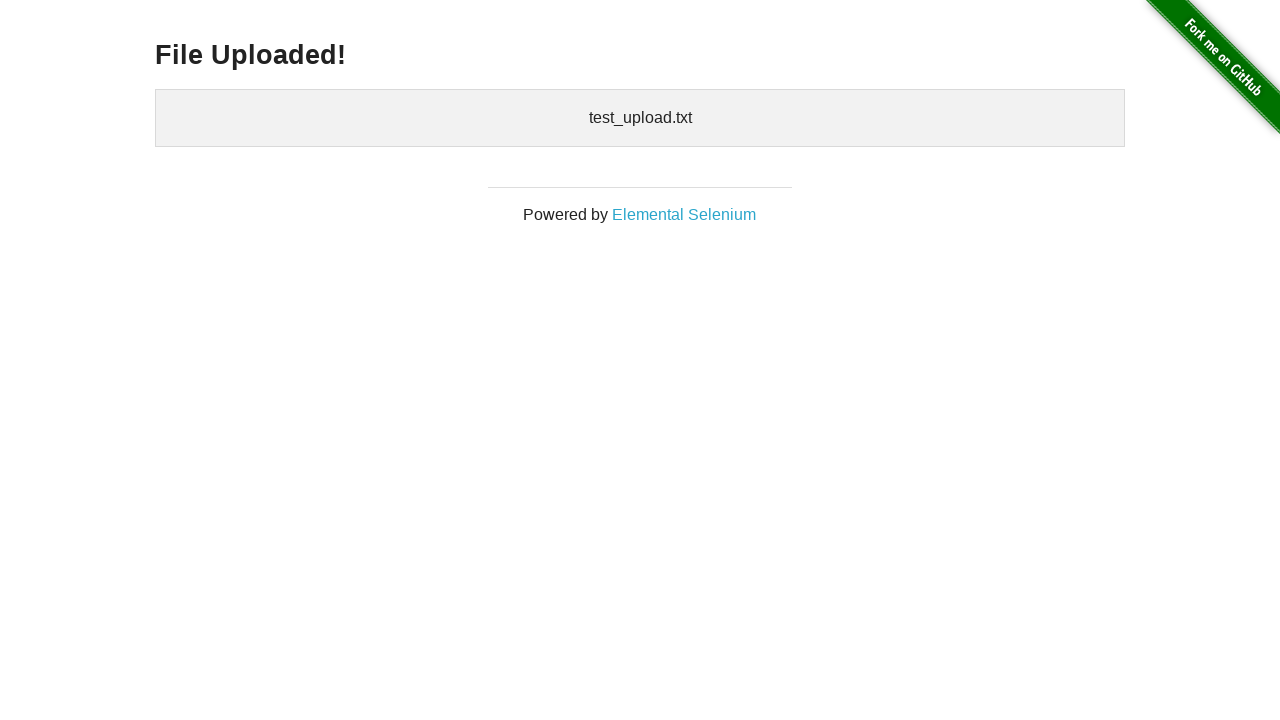

Verified that 'test_upload.txt' is displayed in the uploaded files list
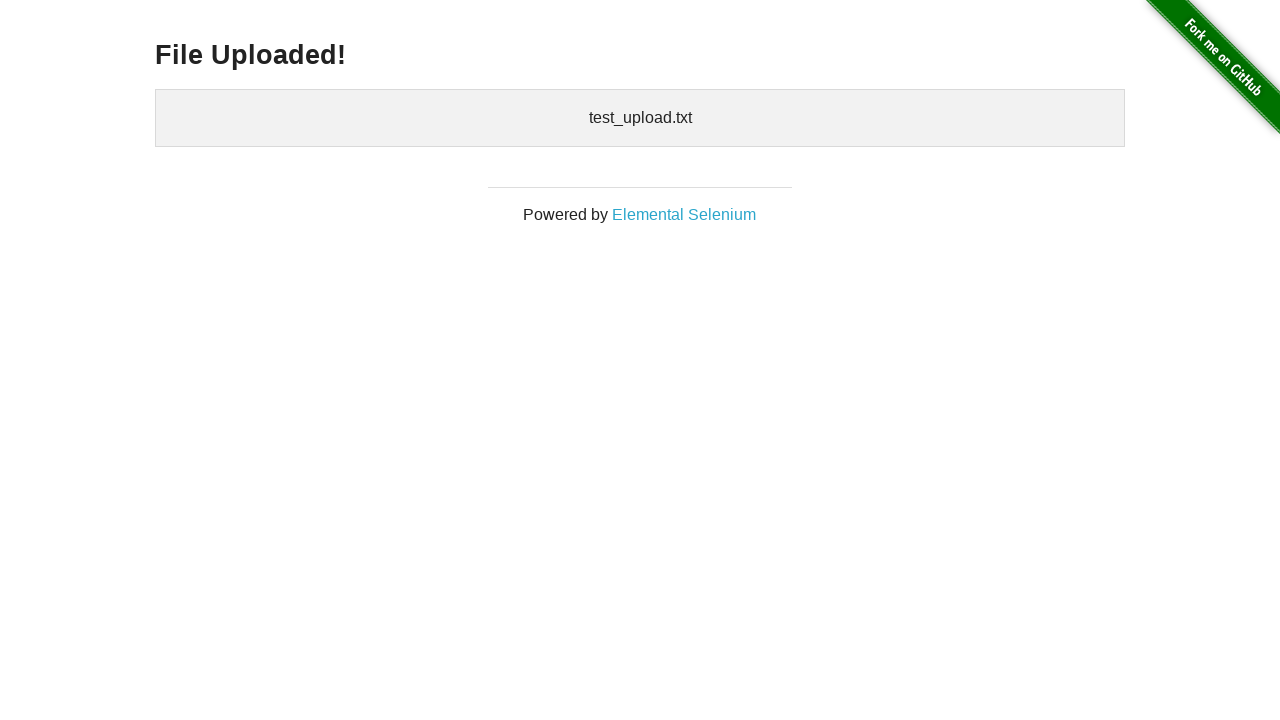

Deleted temporary test file
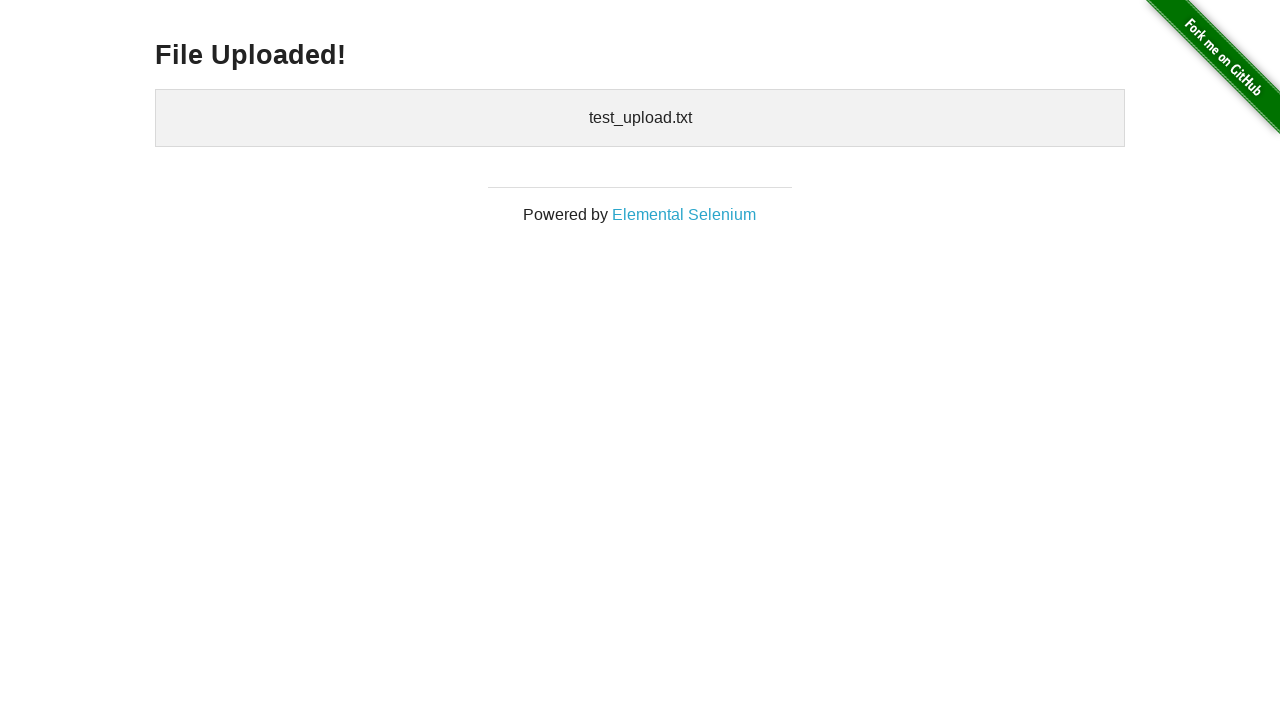

Deleted temporary directory
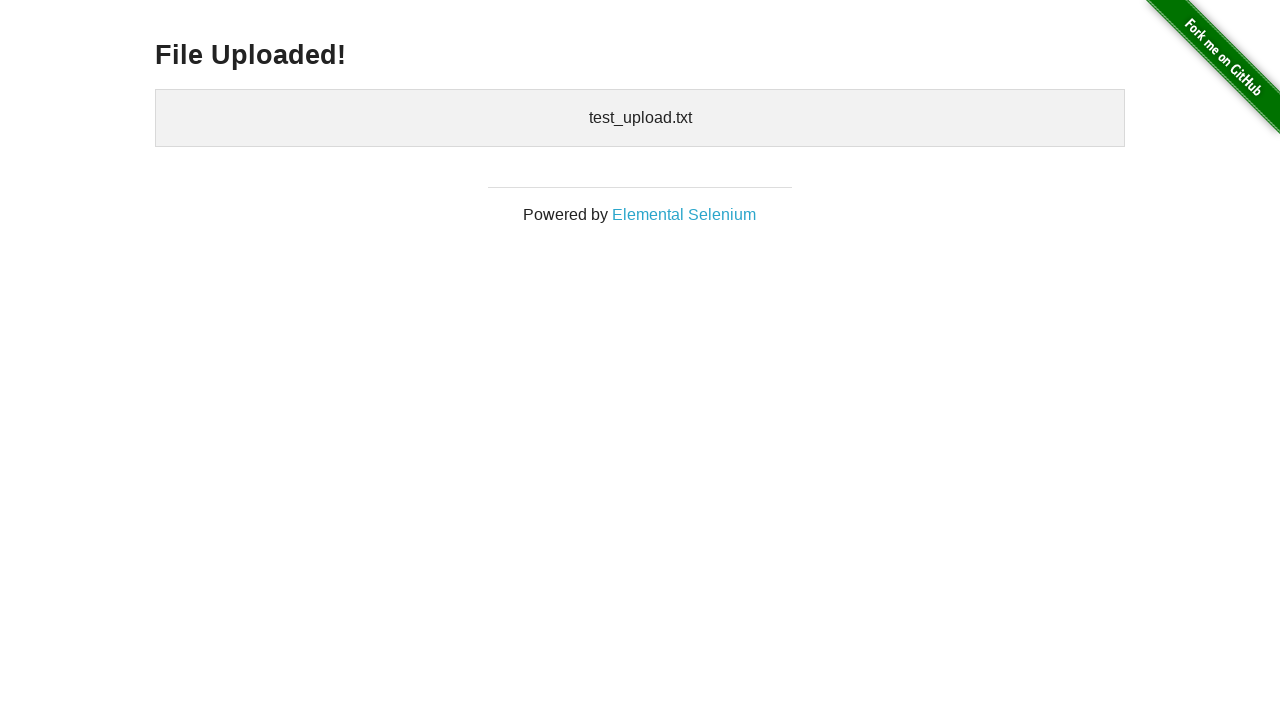

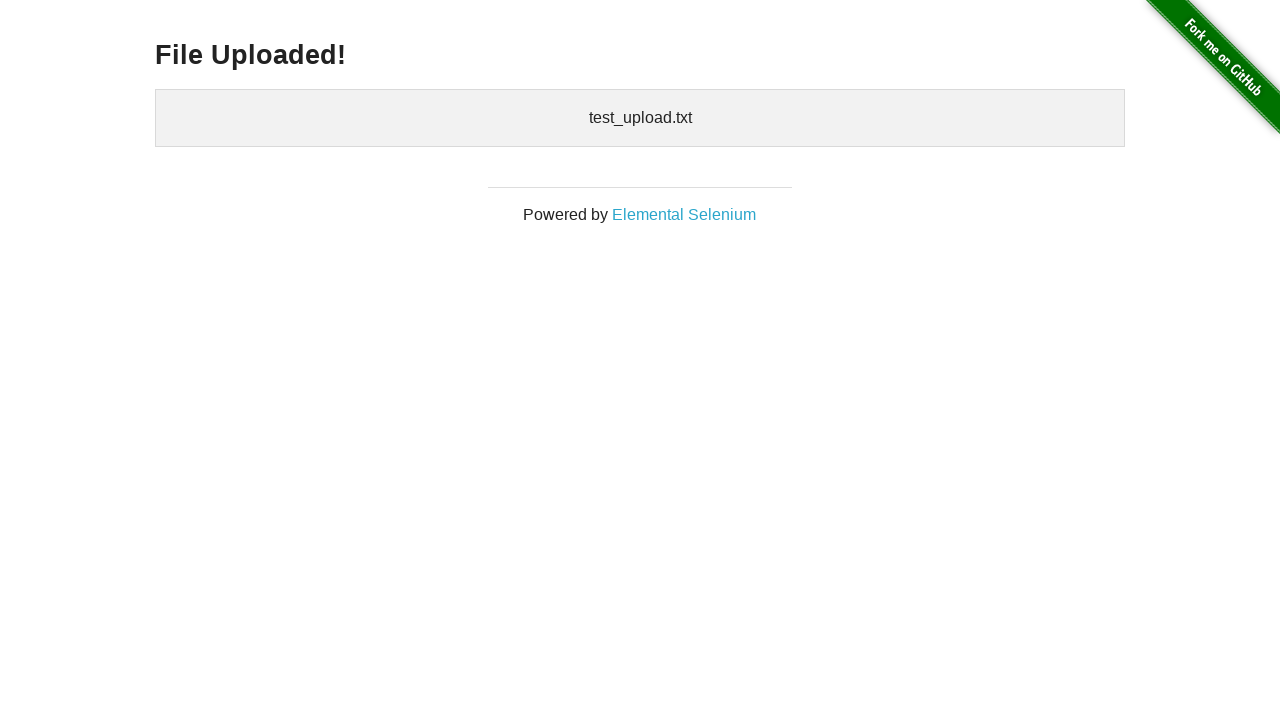